Opens YouTube, navigates to Ajio.com, and demonstrates window handling by switching between browser windows/tabs

Starting URL: https://www.youtube.com

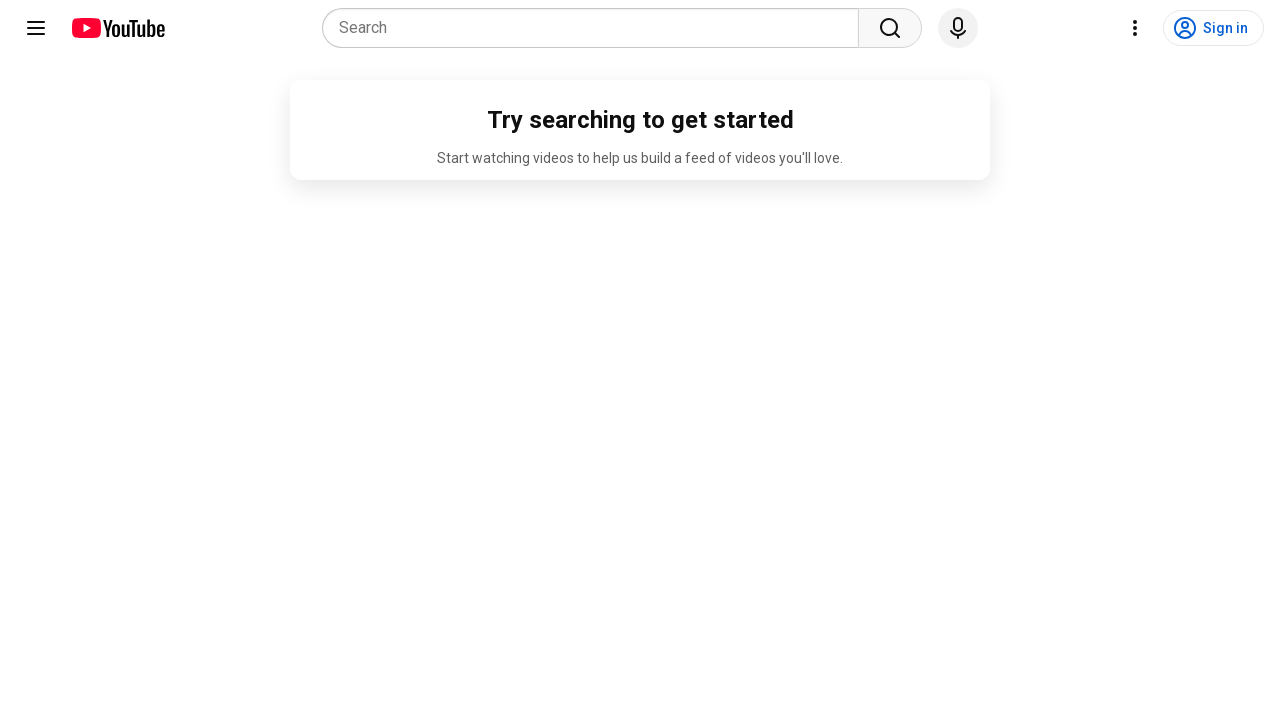

Navigated to Ajio.com
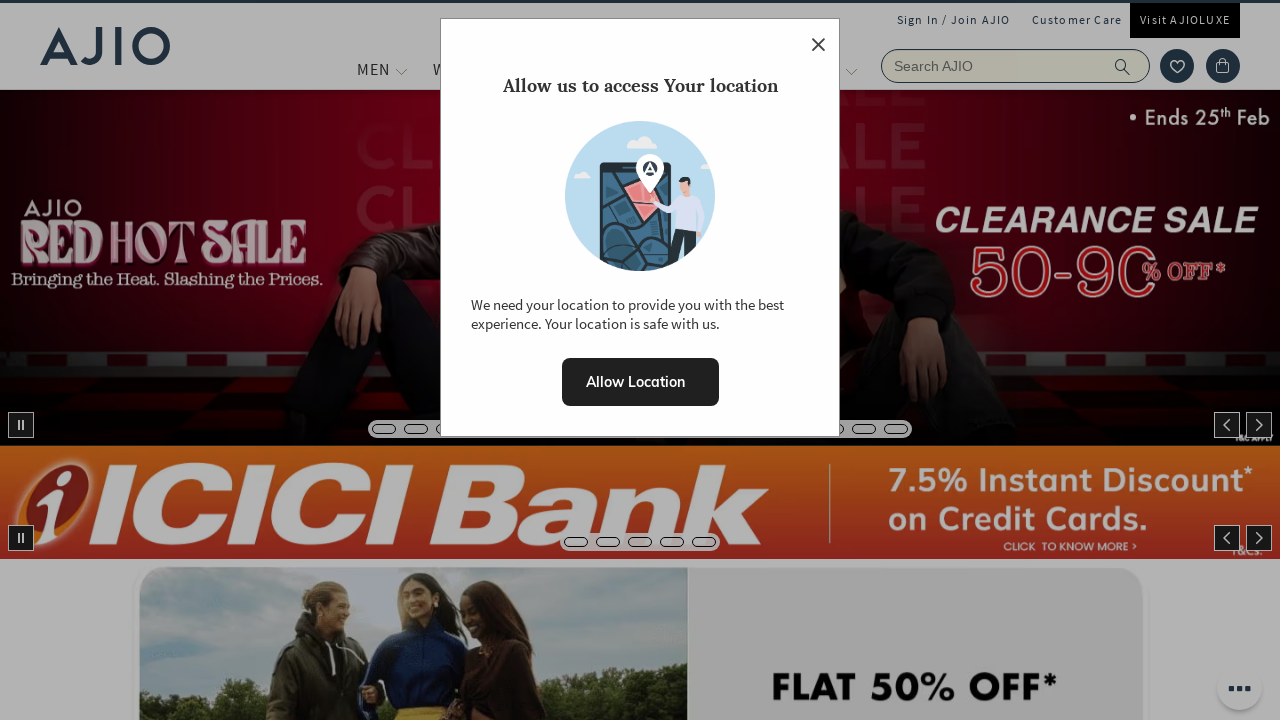

Retrieved all open pages/tabs in the browser context
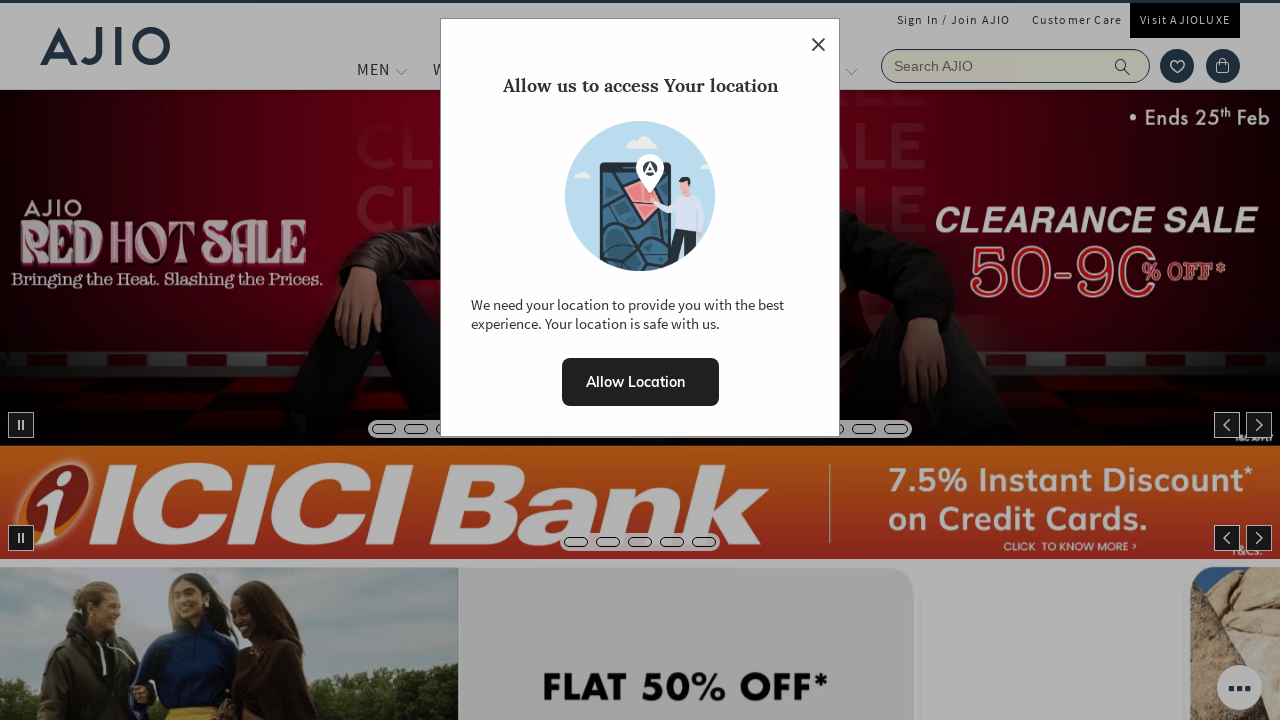

Printed titles of all open pages
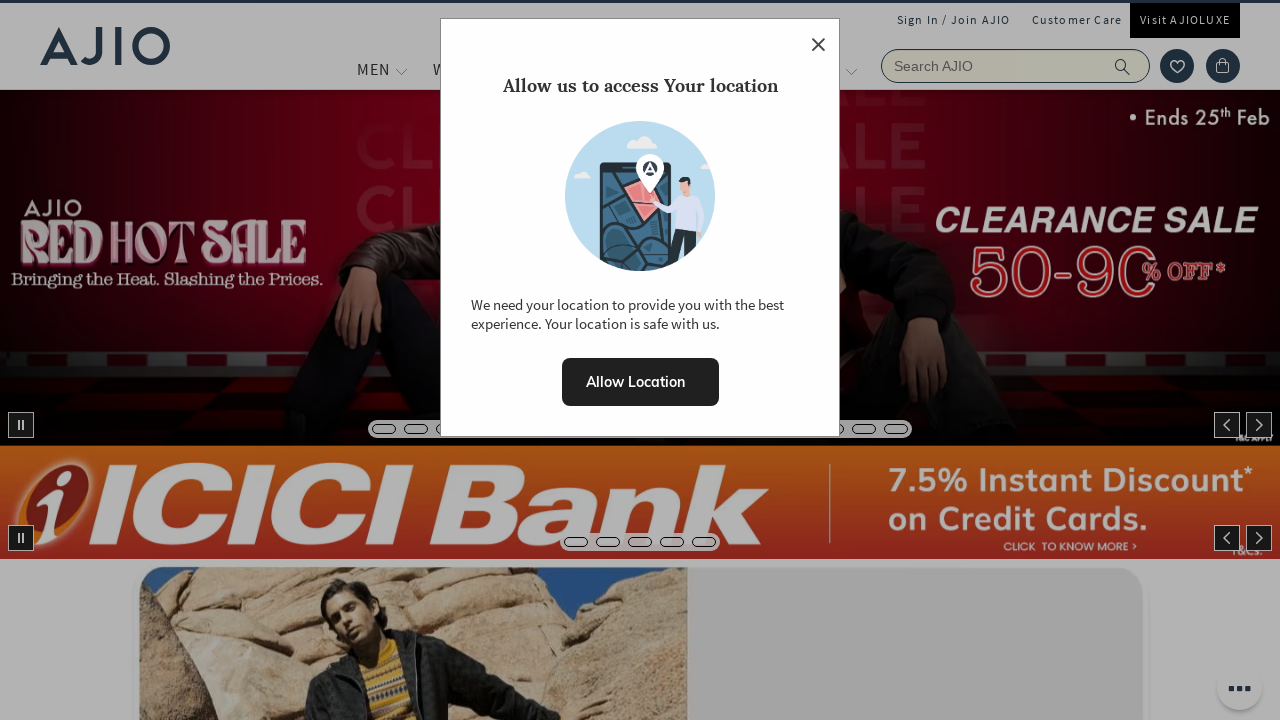

Checked page titles for window handling logic
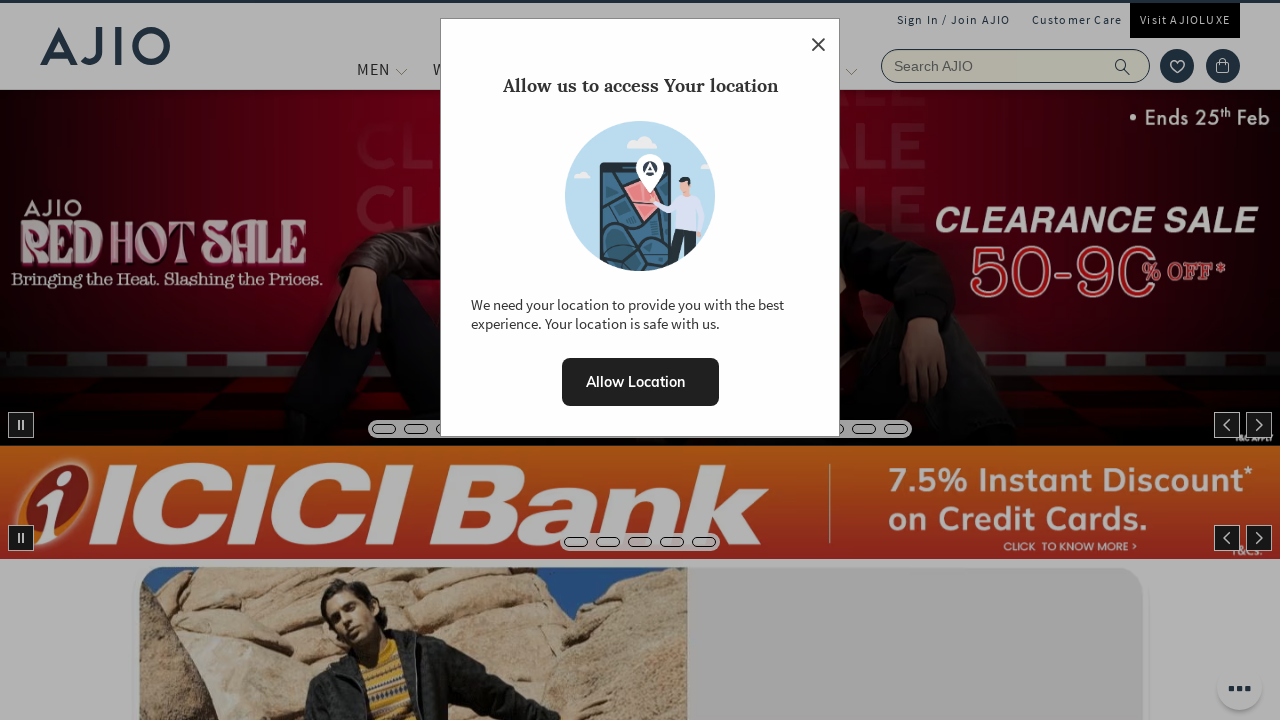

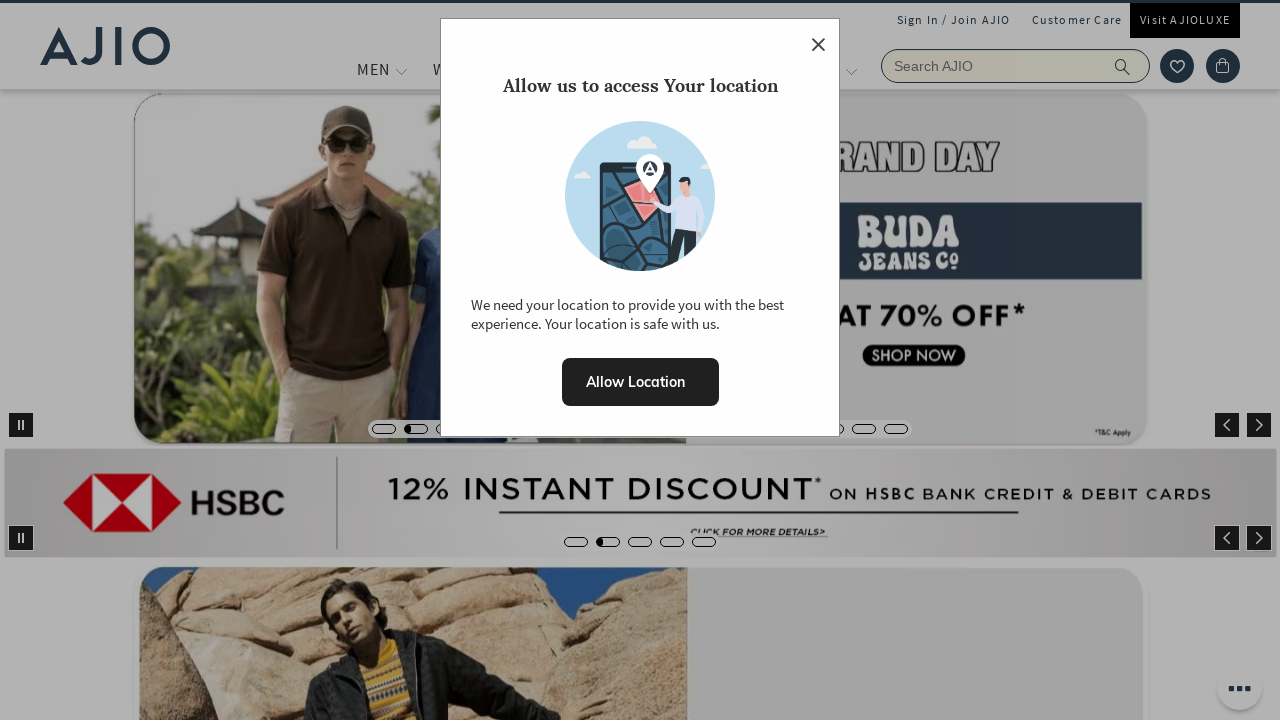